Tests TodoMVC with Backbone.js framework by adding 4 todo items, removing one by toggling it complete, and verifying 3 items remain.

Starting URL: https://todomvc.com

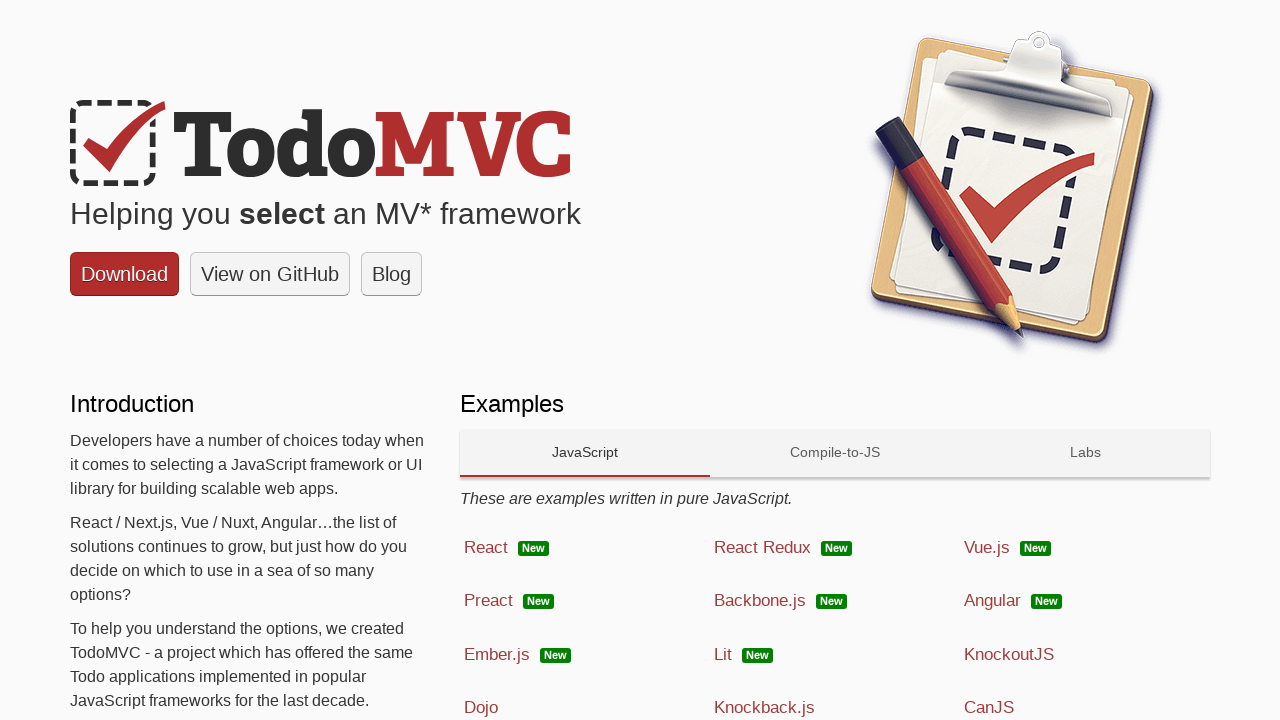

Navigated to TodoMVC homepage
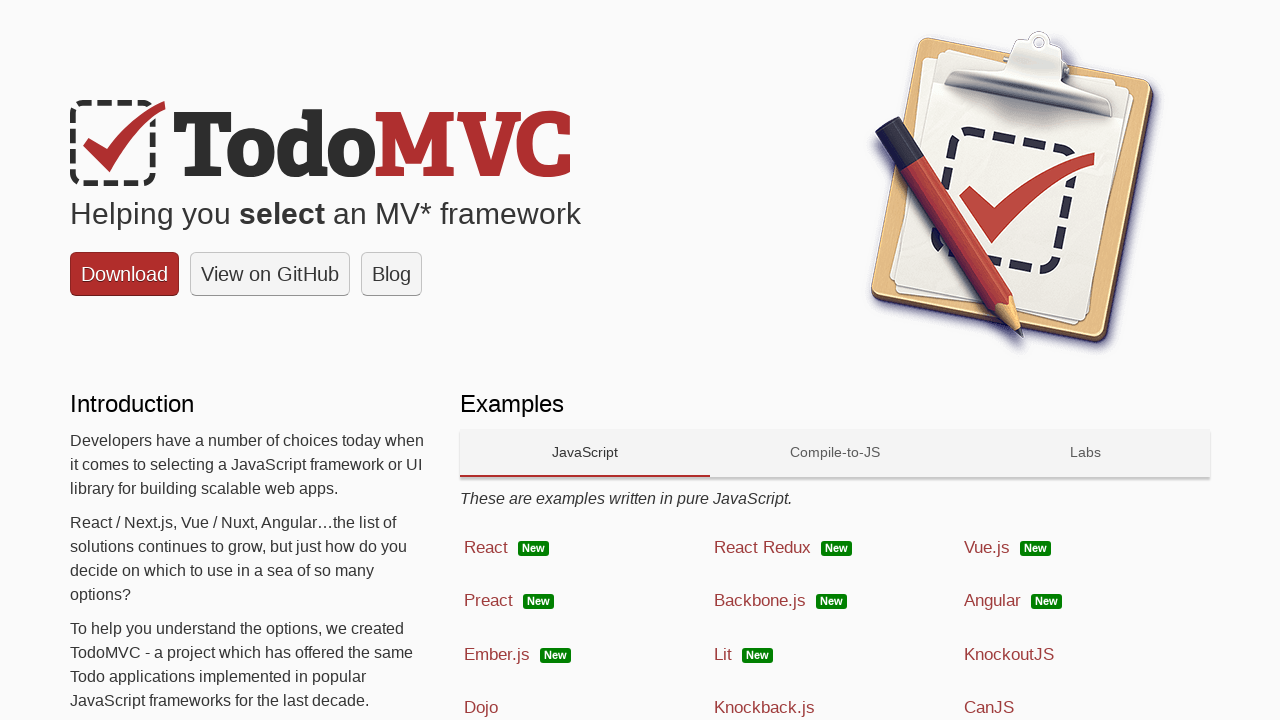

Clicked on Backbone.js framework link at (760, 601) on text=Backbone.js
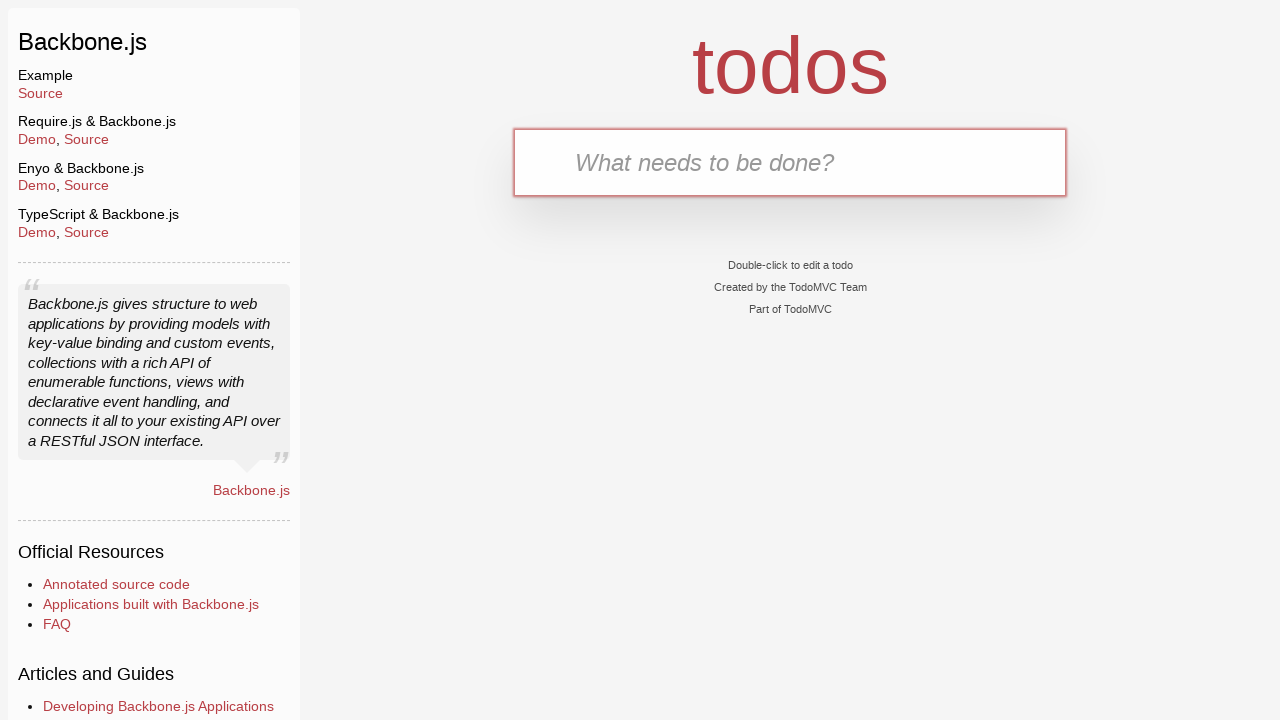

Filled first todo item 'Do Homework' on .new-todo
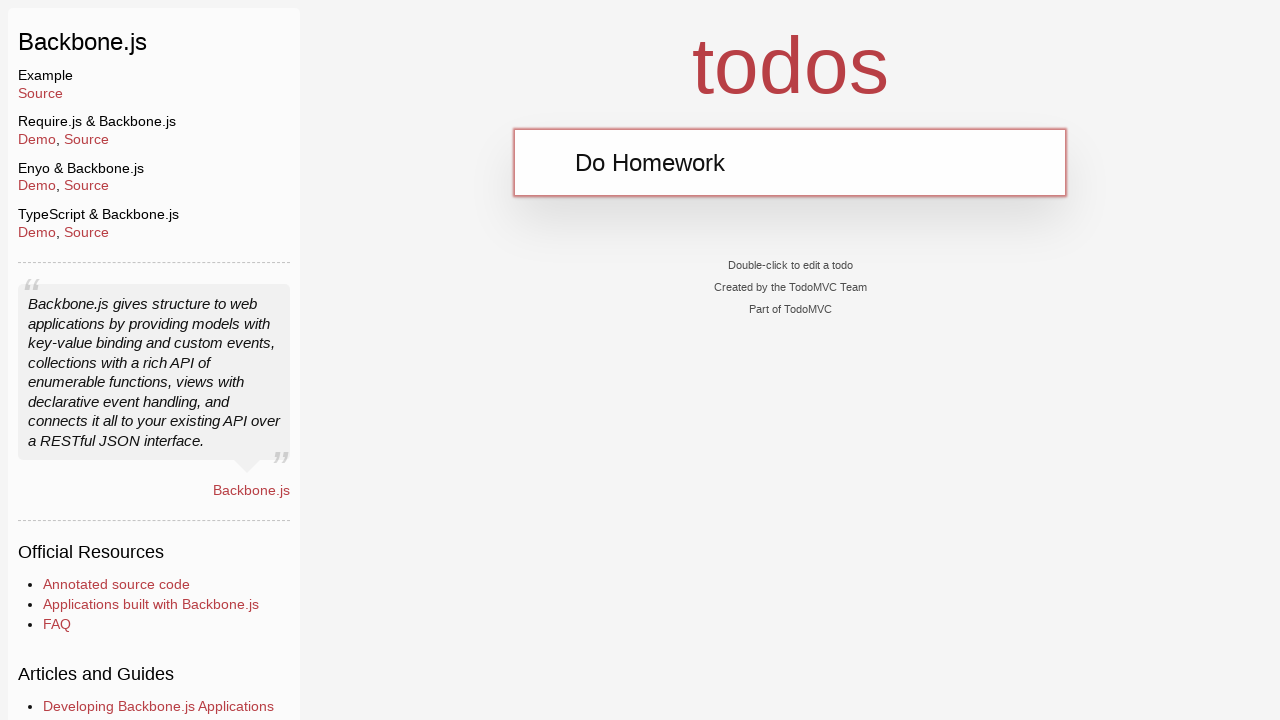

Pressed Enter to add first todo item on .new-todo
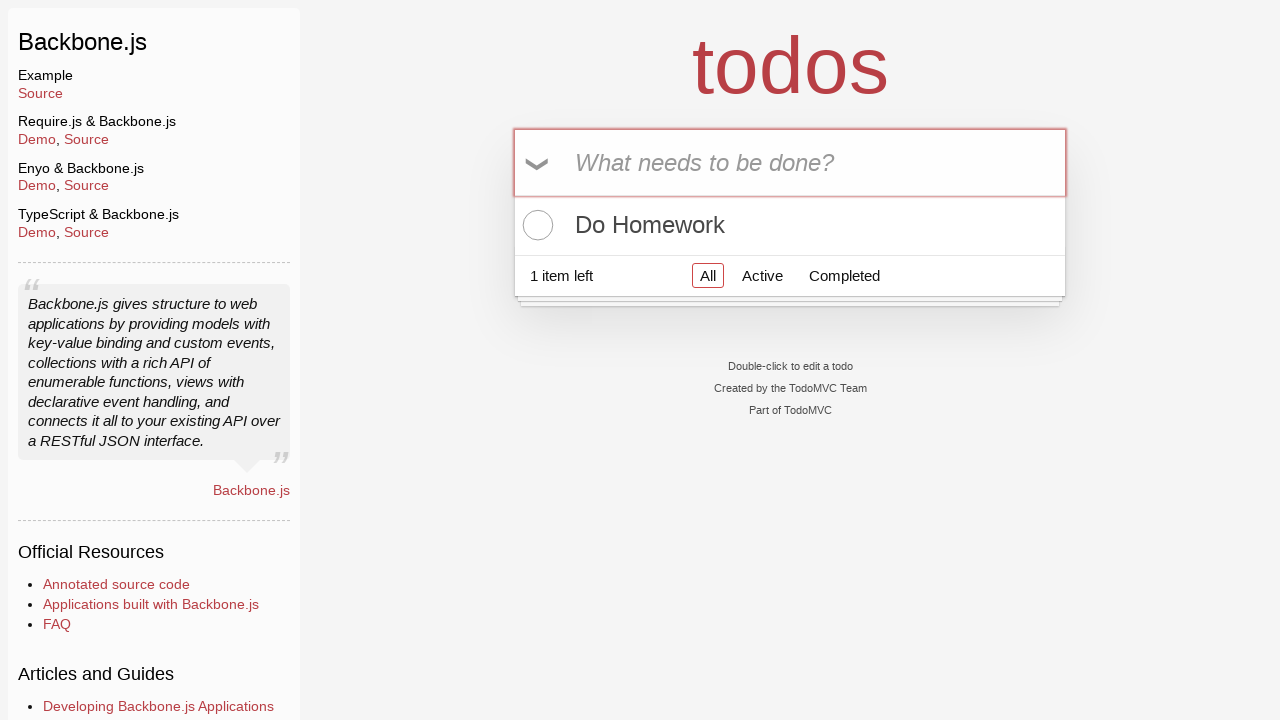

Filled second todo item 'Write Code' on .new-todo
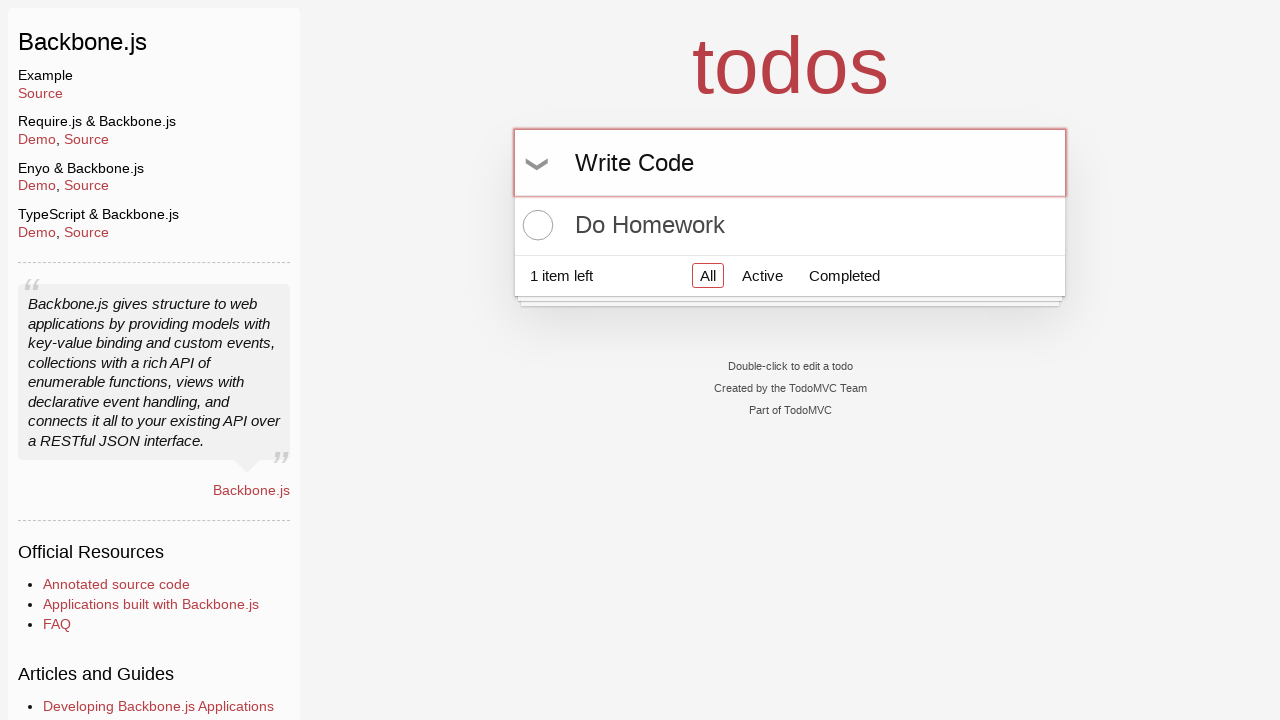

Pressed Enter to add second todo item on .new-todo
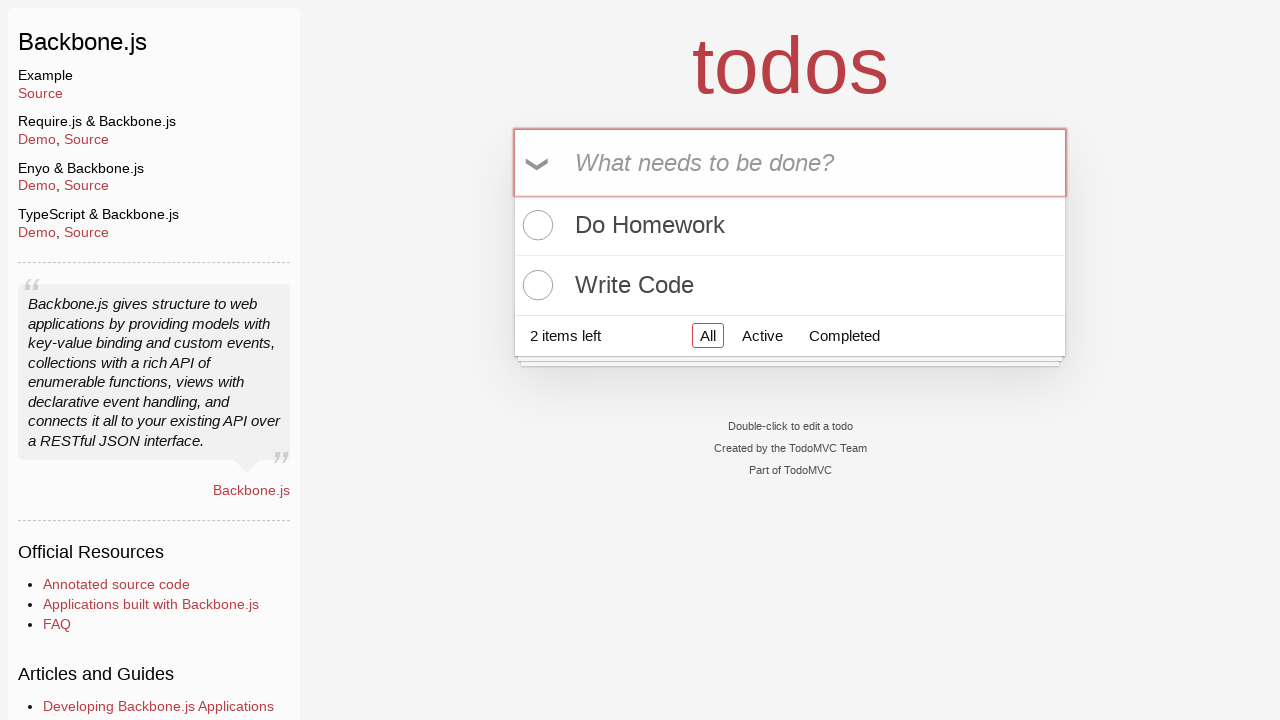

Filled third todo item 'Sleep' on .new-todo
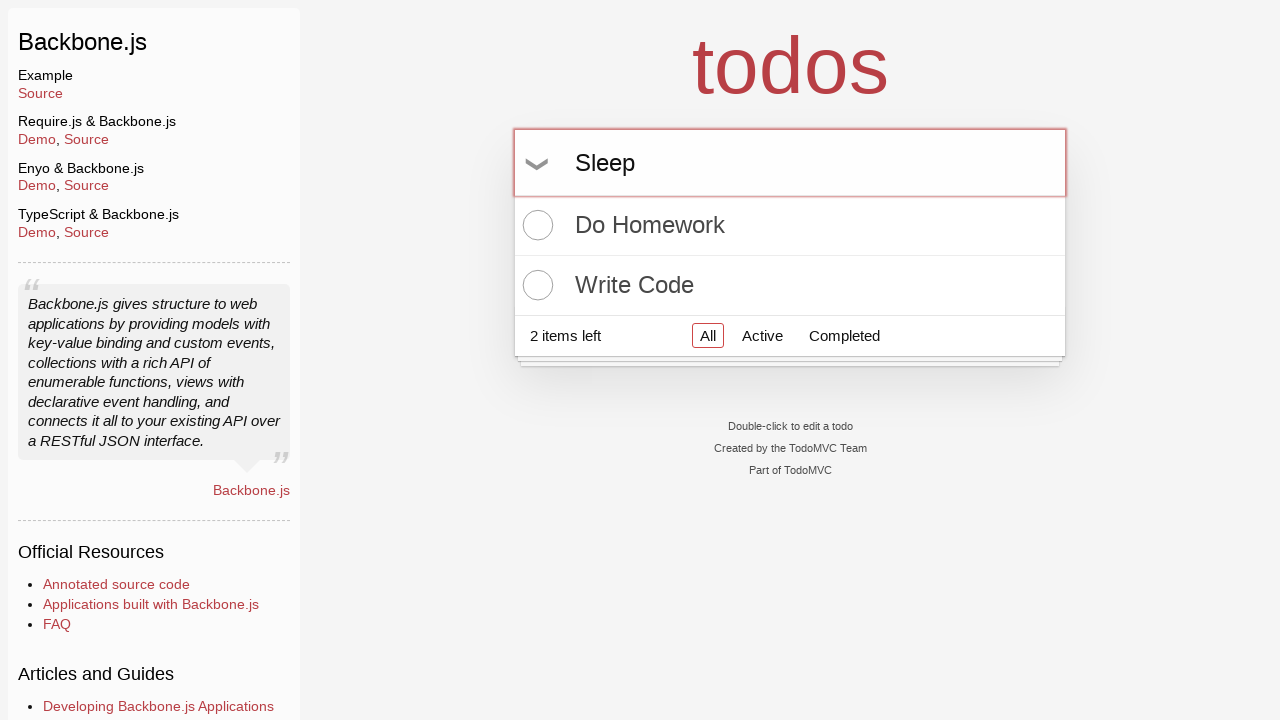

Pressed Enter to add third todo item on .new-todo
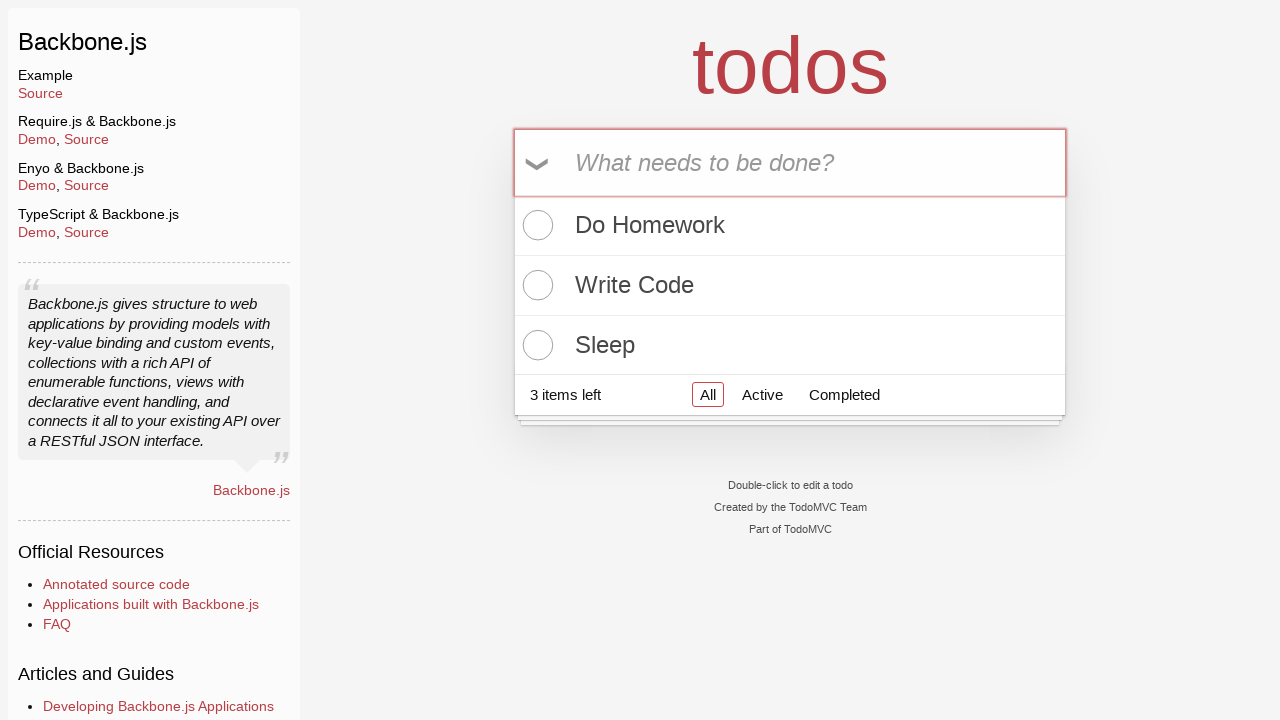

Filled fourth todo item 'Repeat' on .new-todo
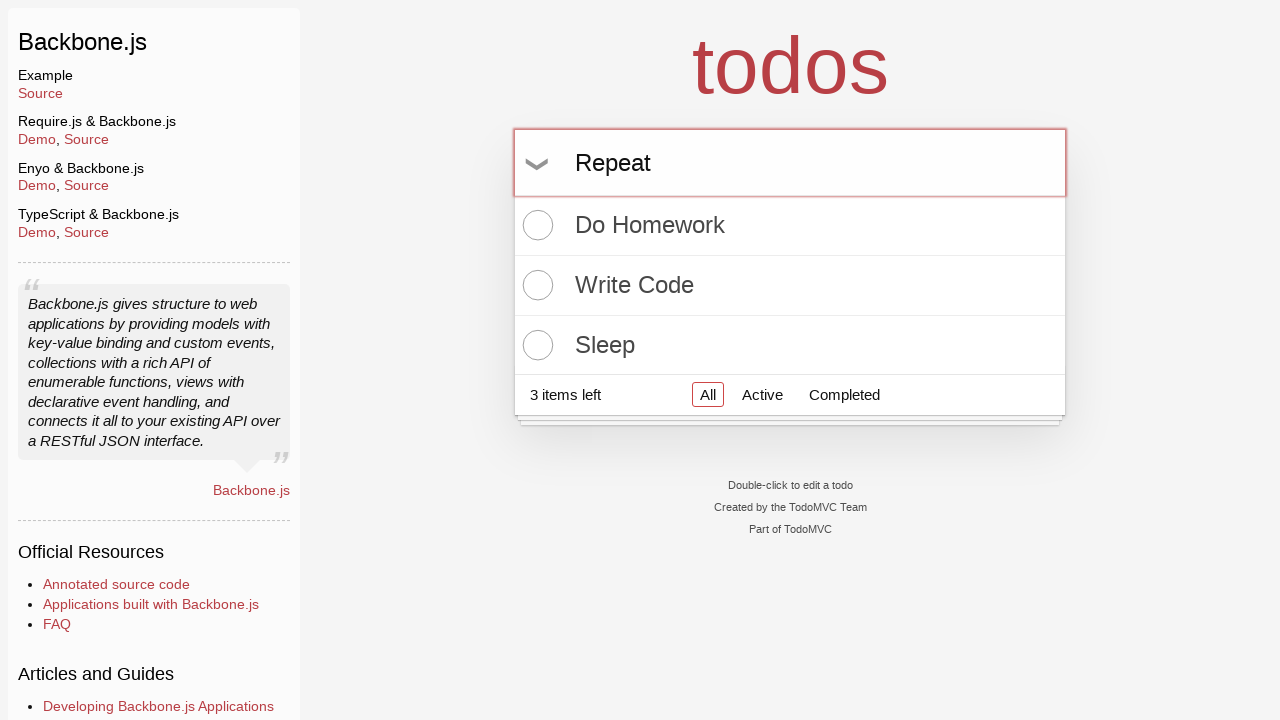

Pressed Enter to add fourth todo item on .new-todo
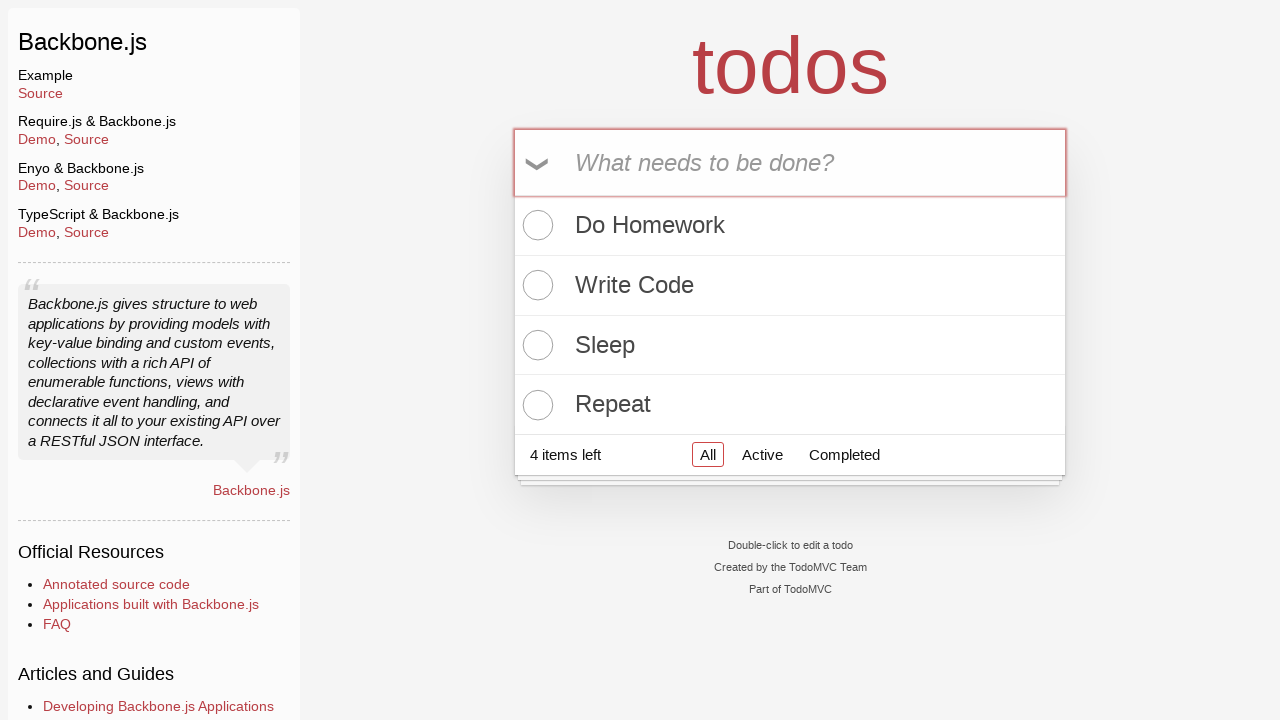

Clicked toggle checkbox on third item 'Sleep' to mark as complete at (535, 345) on li:nth-child(3) .toggle
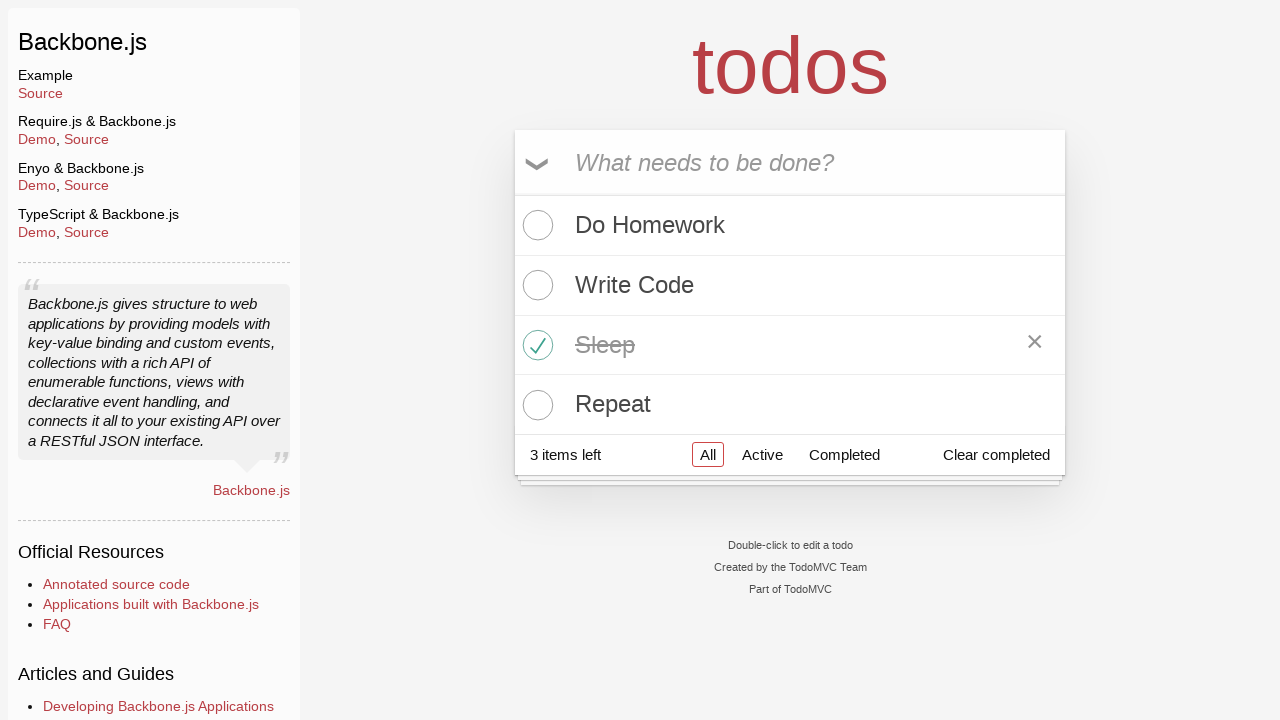

Verified 3 remaining items are displayed in footer
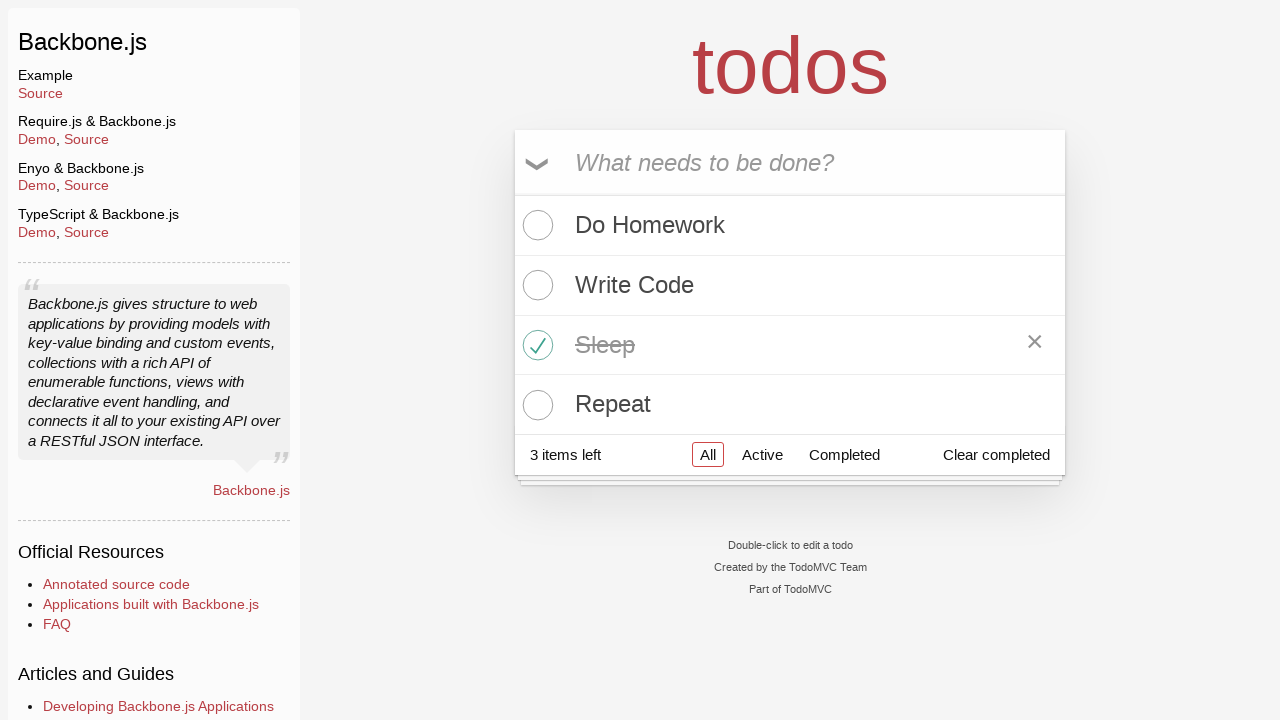

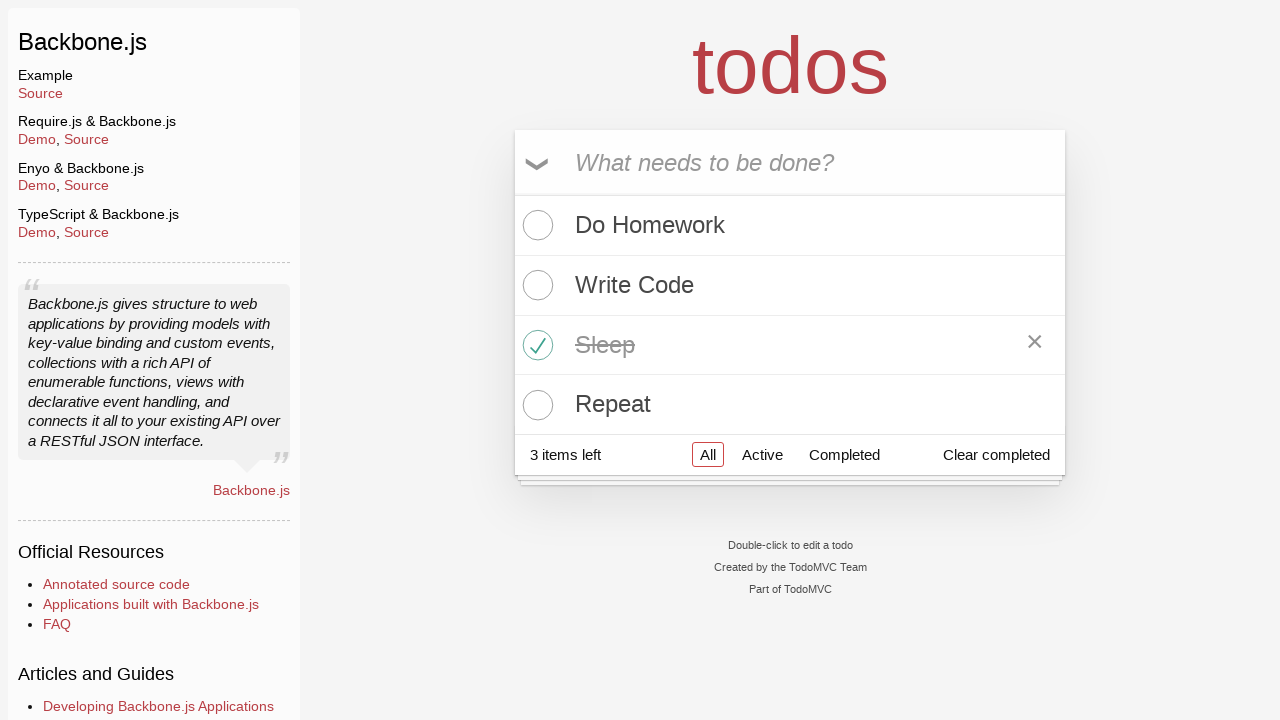